Triggers a JavaScript alert, validates the alert text, and accepts it

Starting URL: https://demoqa.com/alerts

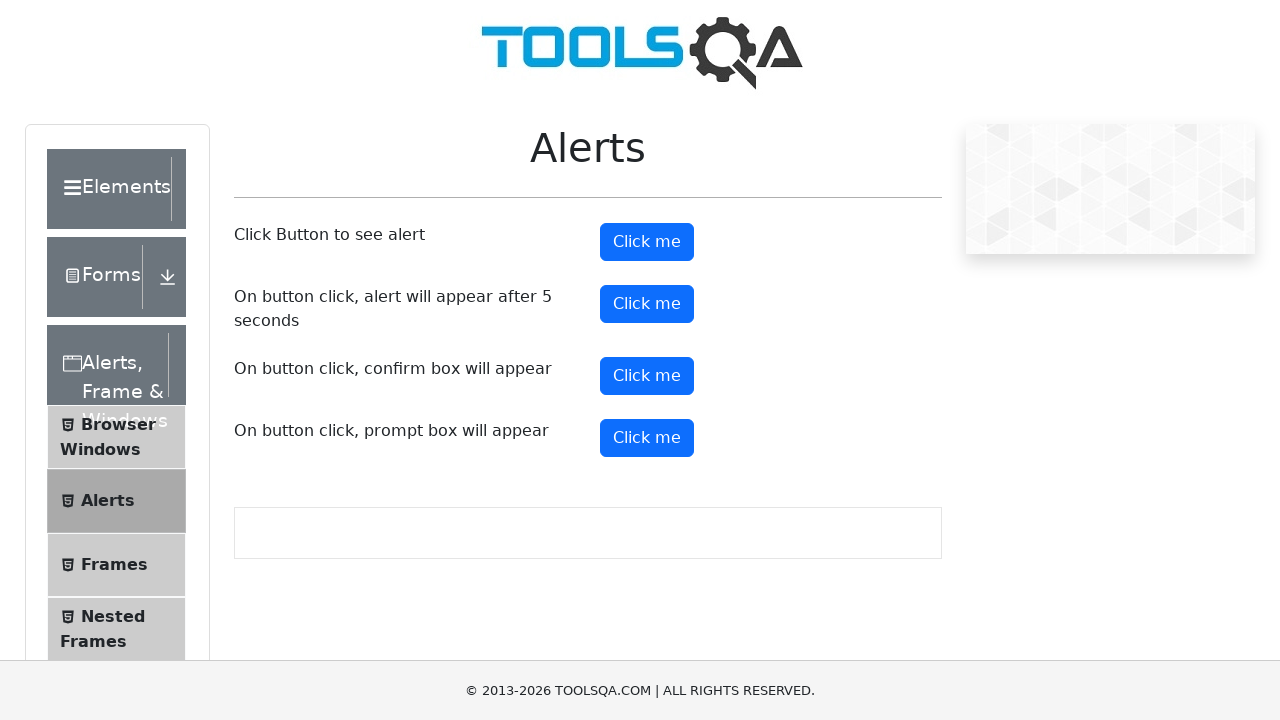

Set up dialog event listener to handle JavaScript alerts
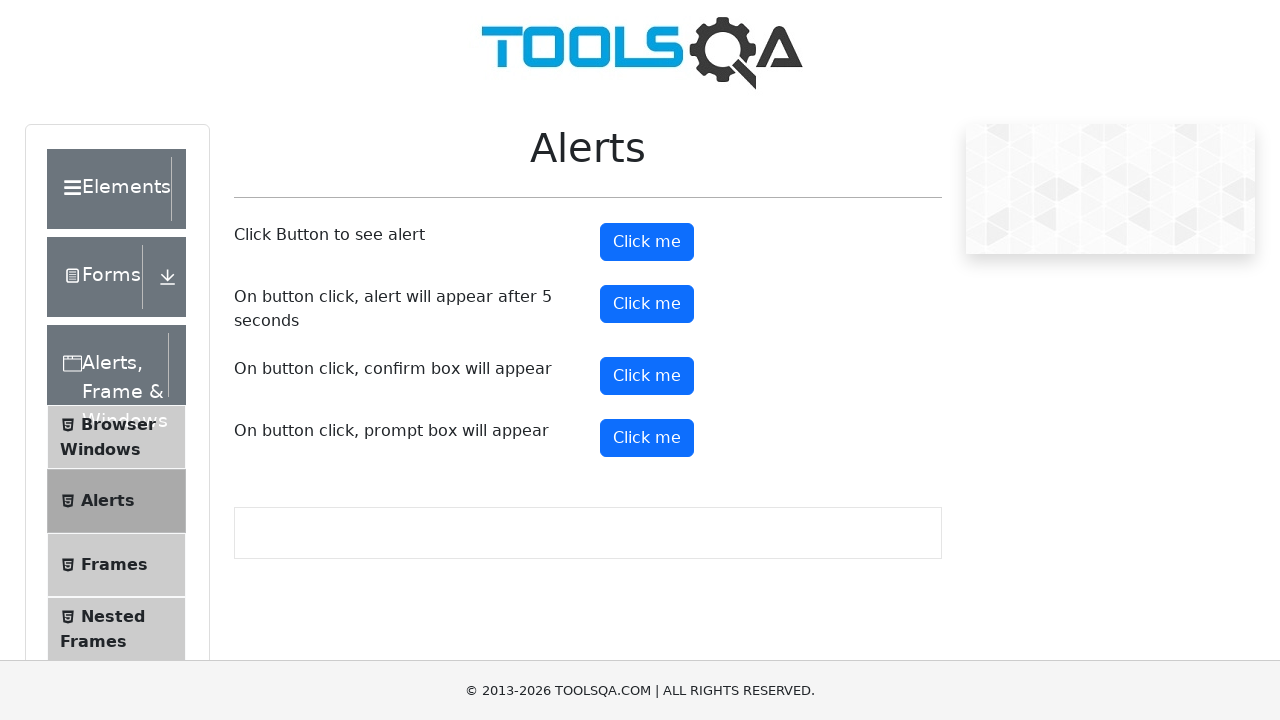

Validated alert message and accepted the alert dialog at (647, 242) on #alertButton
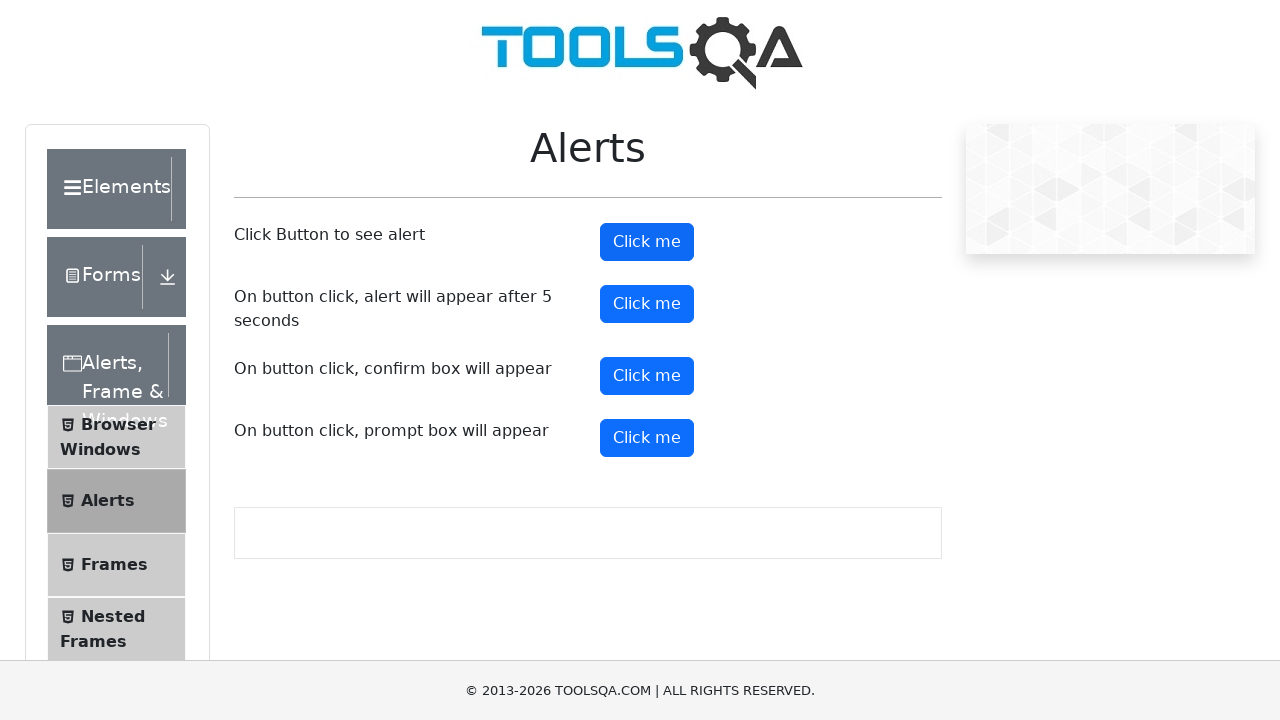

Clicked alert button to trigger JavaScript alert
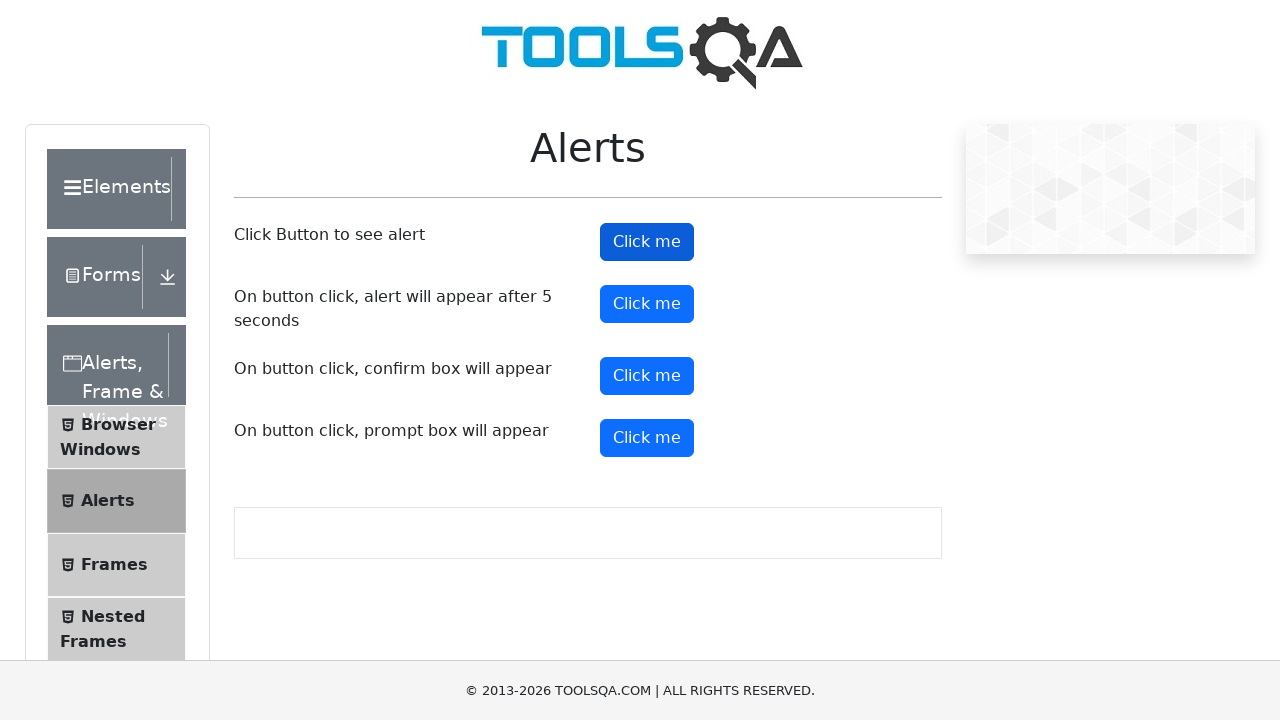

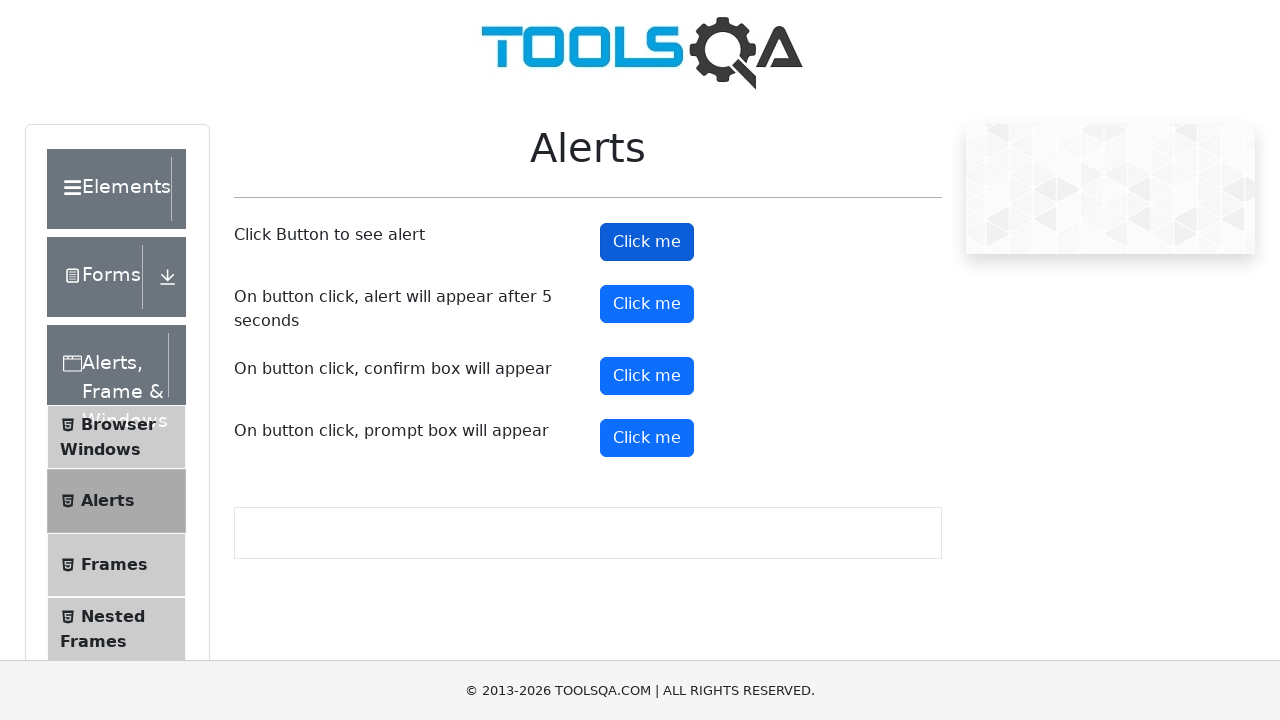